Navigates to DemoBlaze product store and verifies the page title contains "PRODUCT STORE"

Starting URL: https://www.demoblaze.com/index.html#

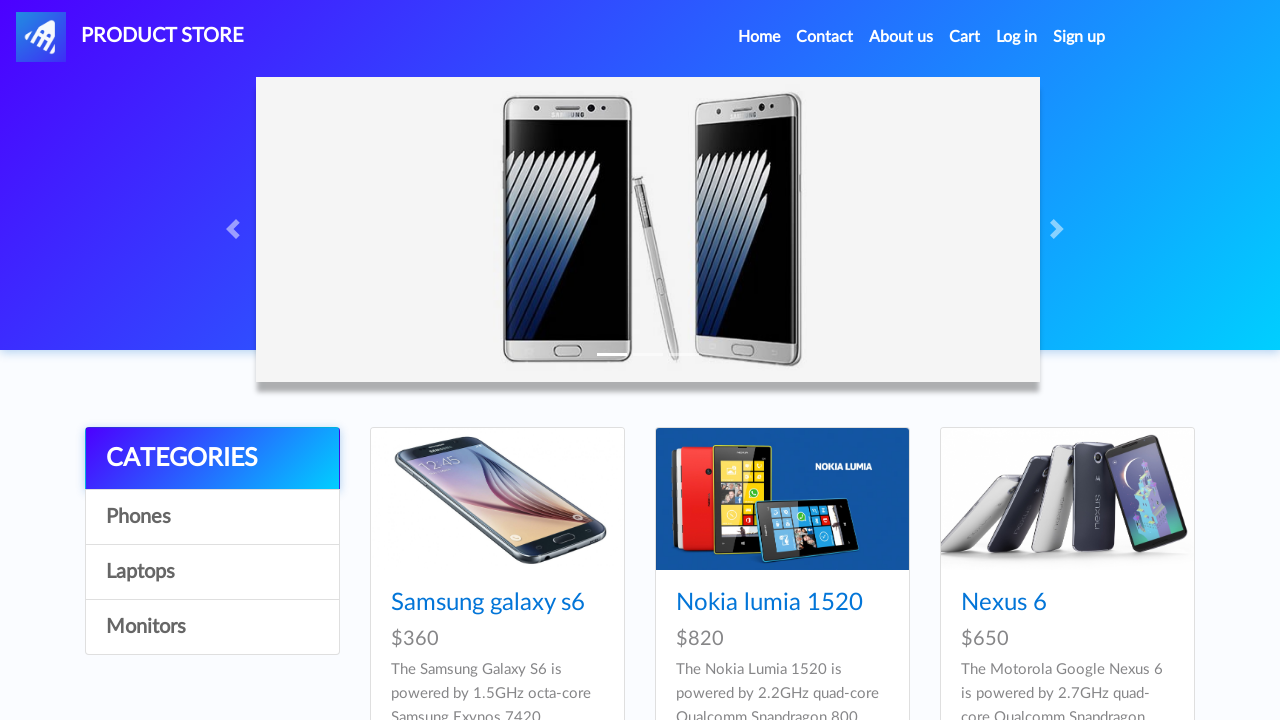

Waited for page title element #nava to load
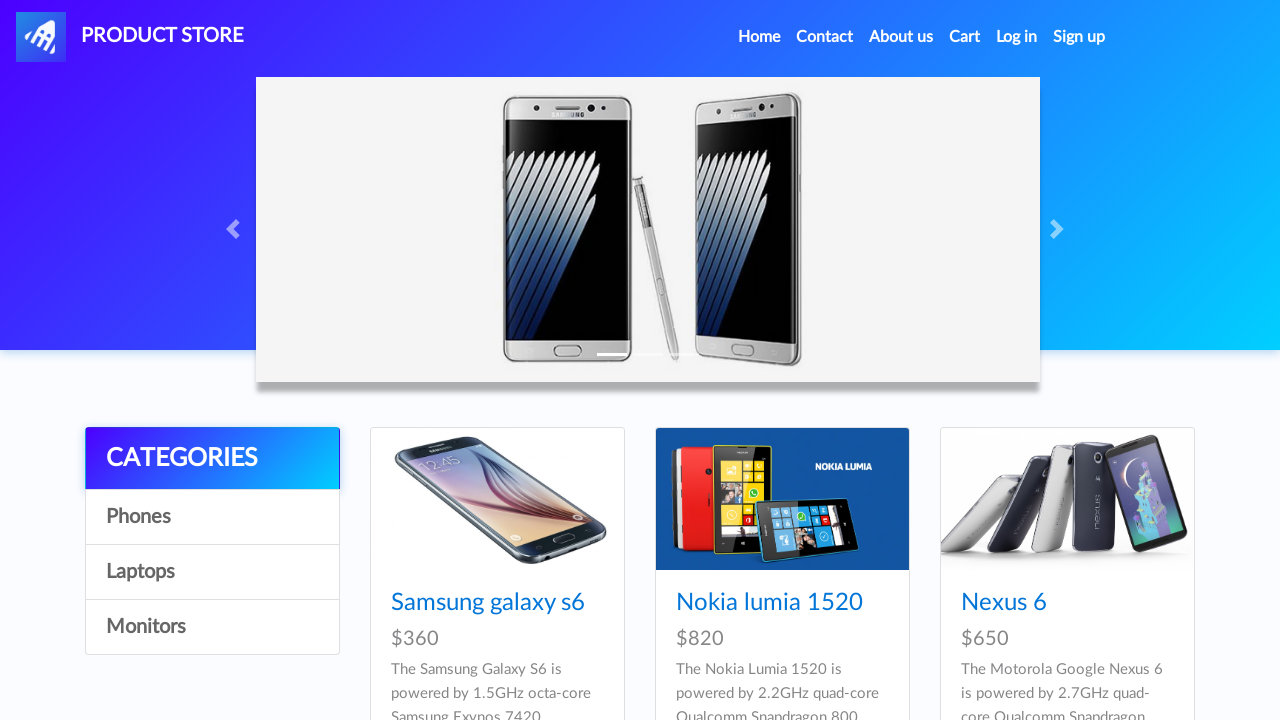

Located page title element #nava
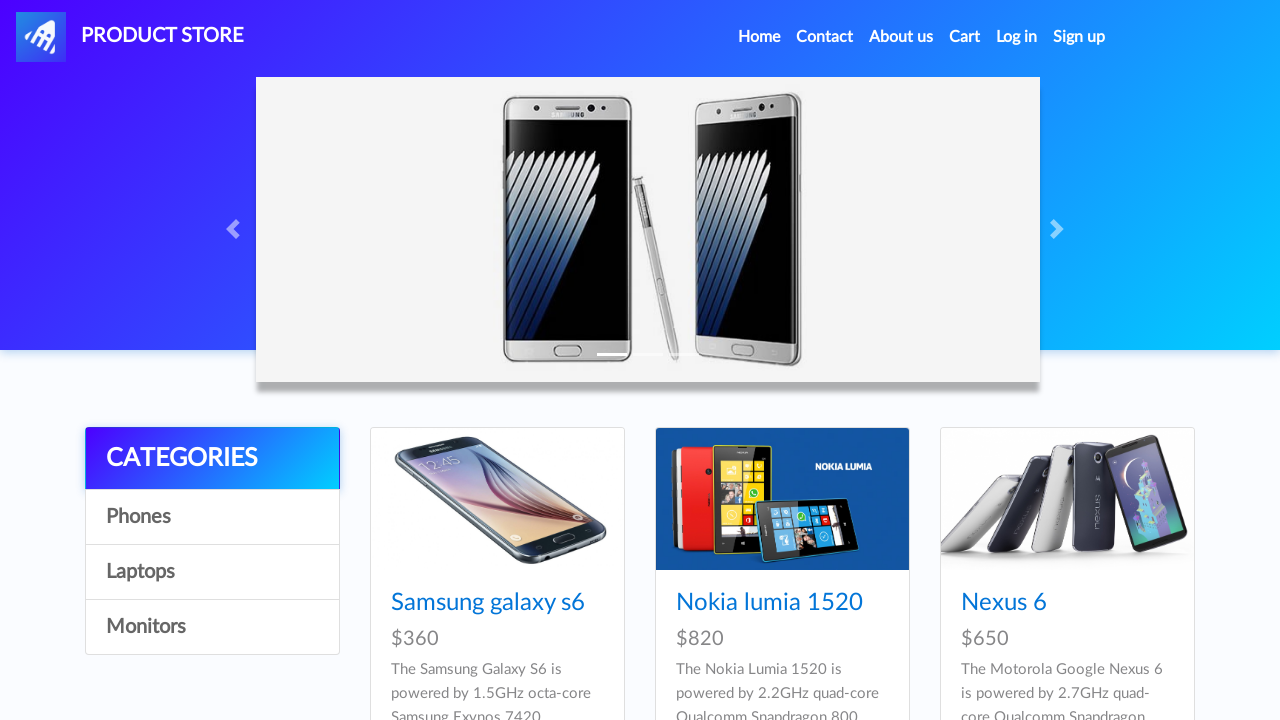

Verified page title contains 'PRODUCT STORE'
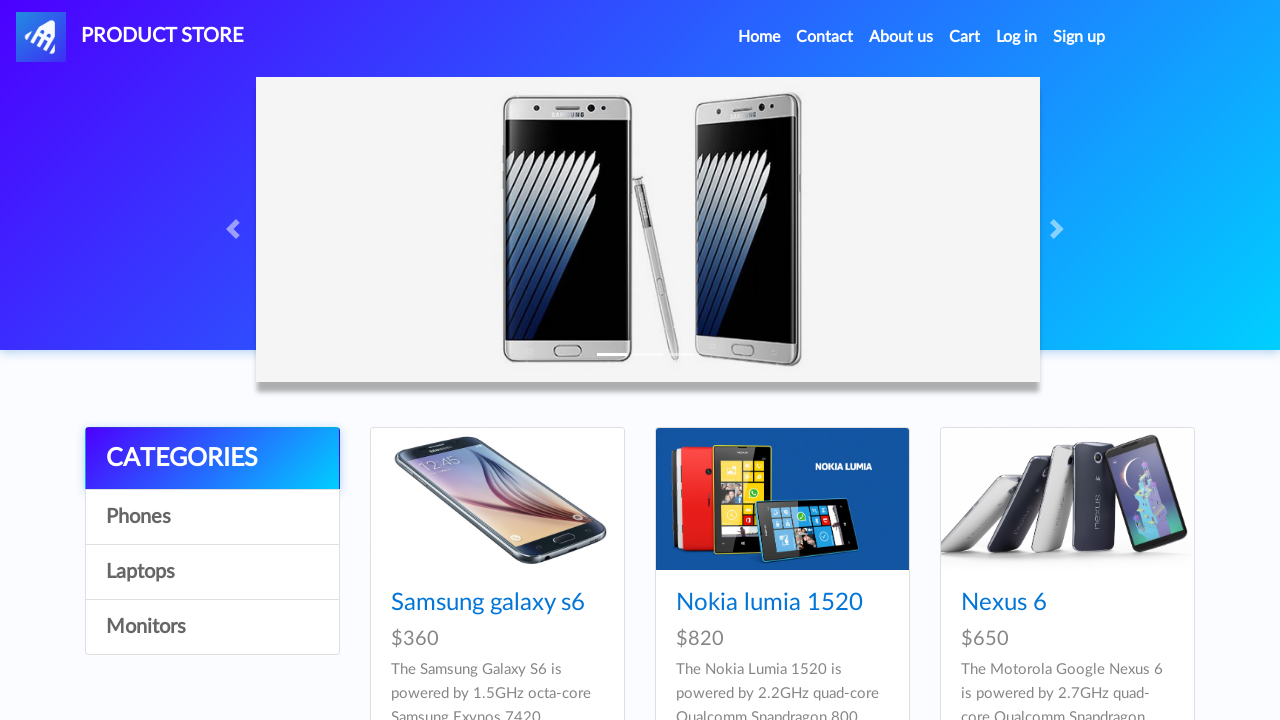

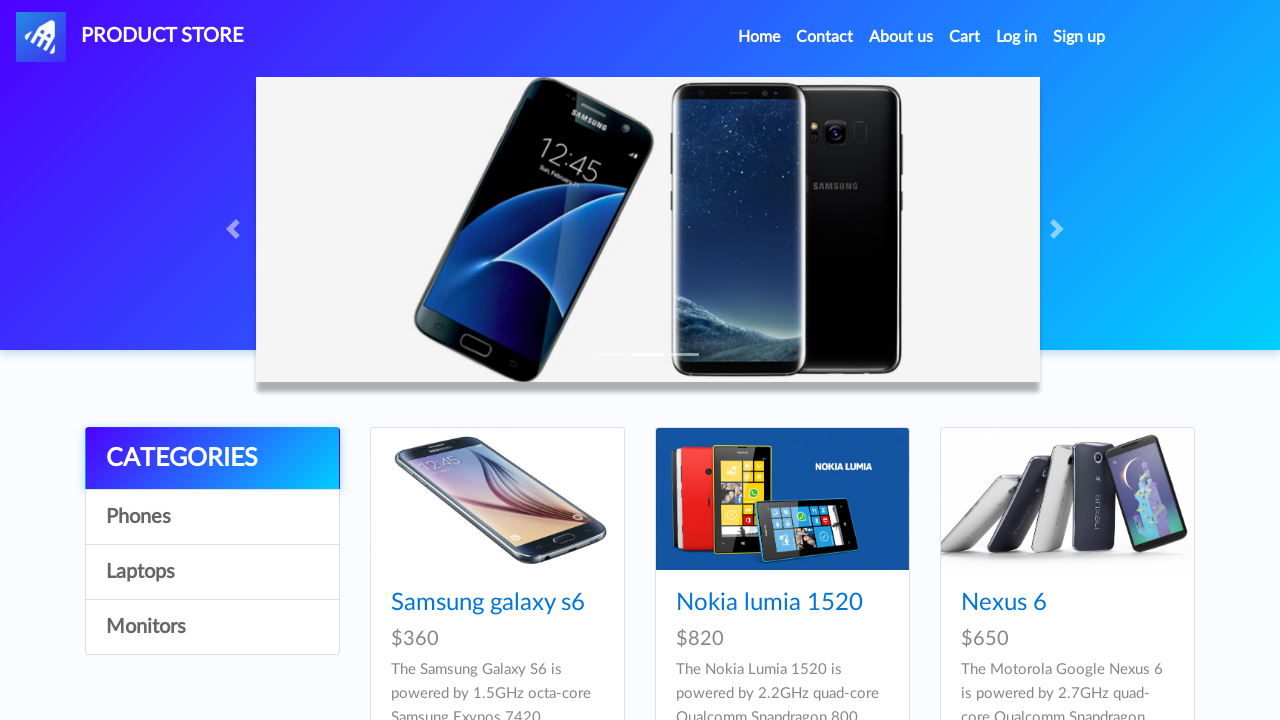